Verifies UI elements on the NextBaseCRM login page including the "Remember me" checkbox label text, "Forgot your password?" link text, and the forgot password link's href attribute value.

Starting URL: https://login1.nextbasecrm.com/

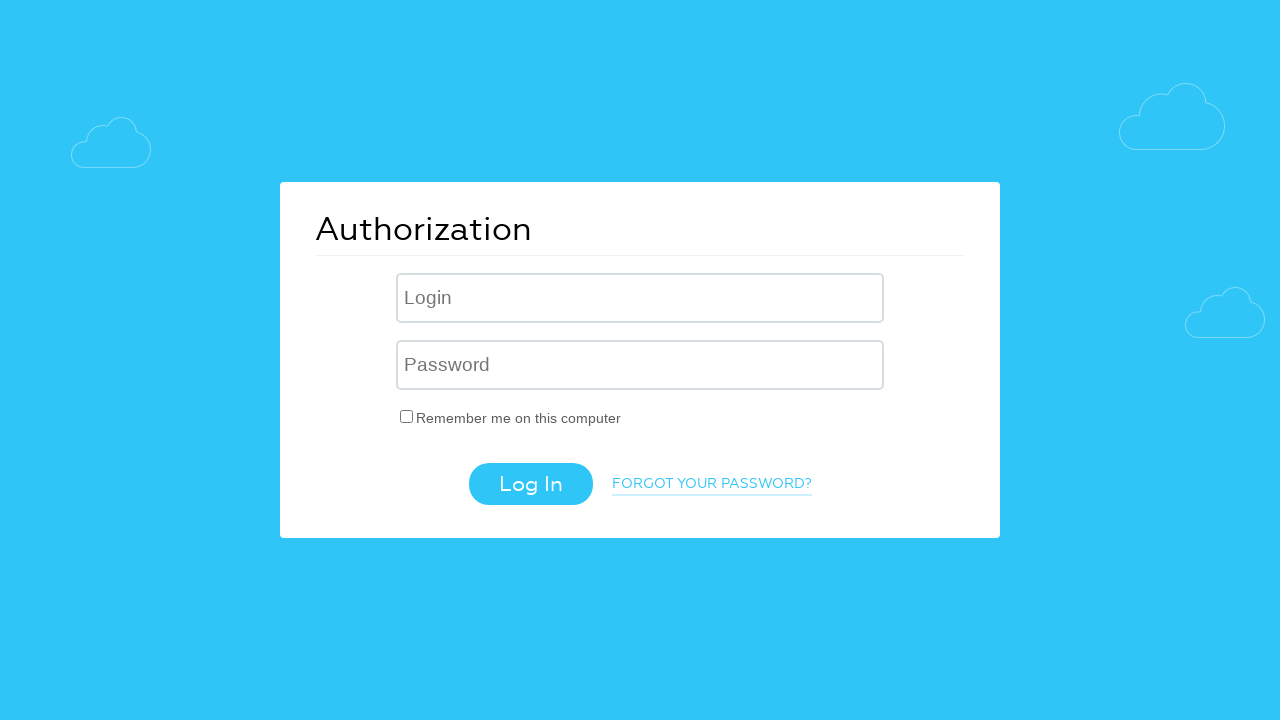

Waited for login page to load - checkbox label selector appeared
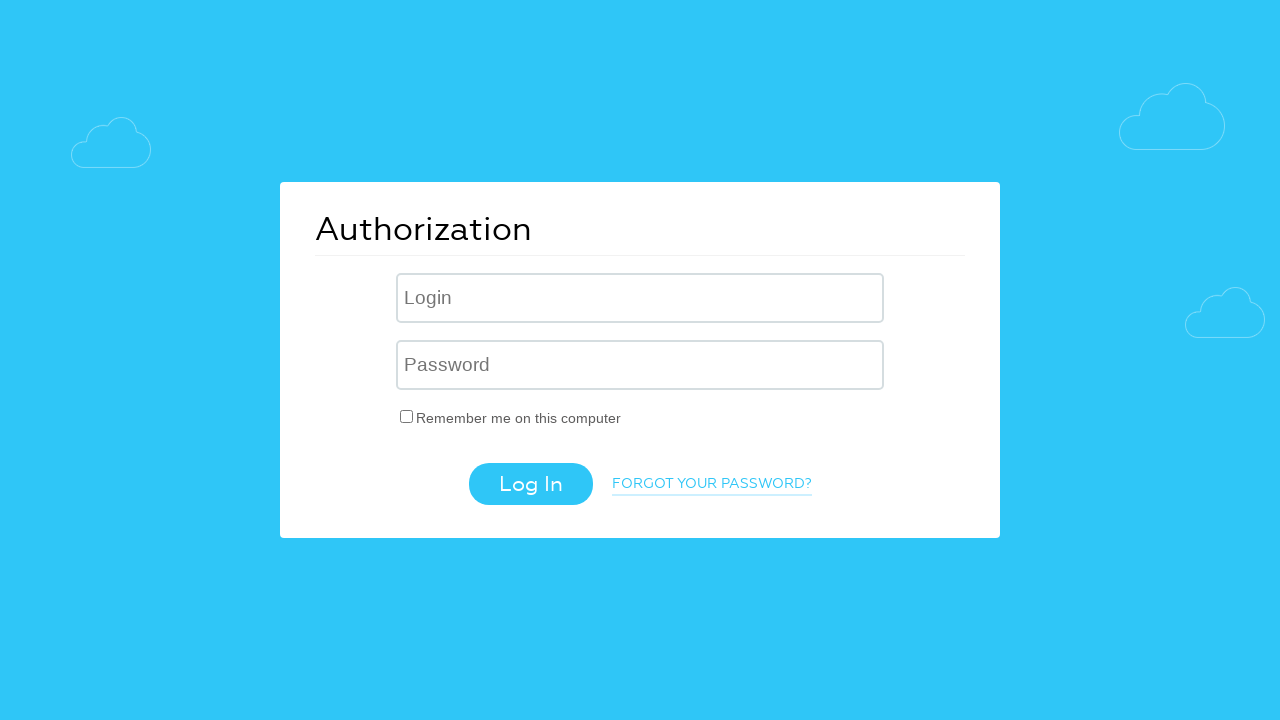

Located 'Remember me' checkbox label element
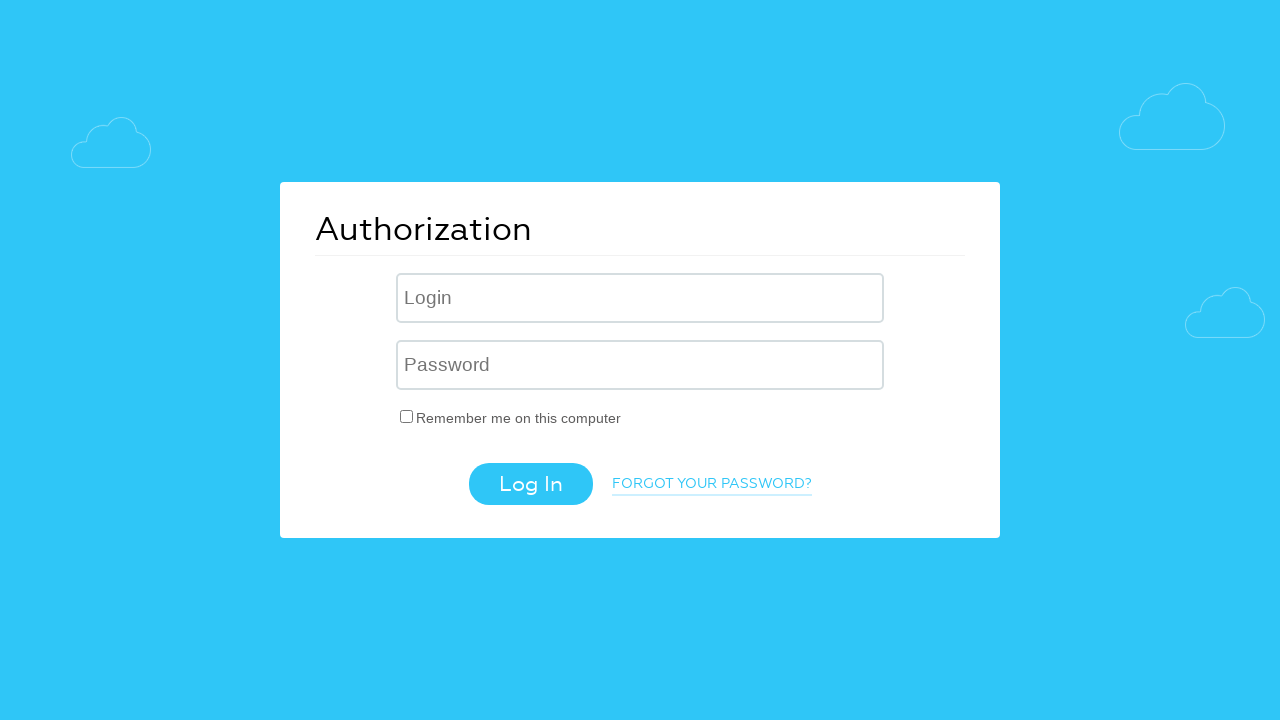

Extracted 'Remember me' label text: 'Remember me on this computer'
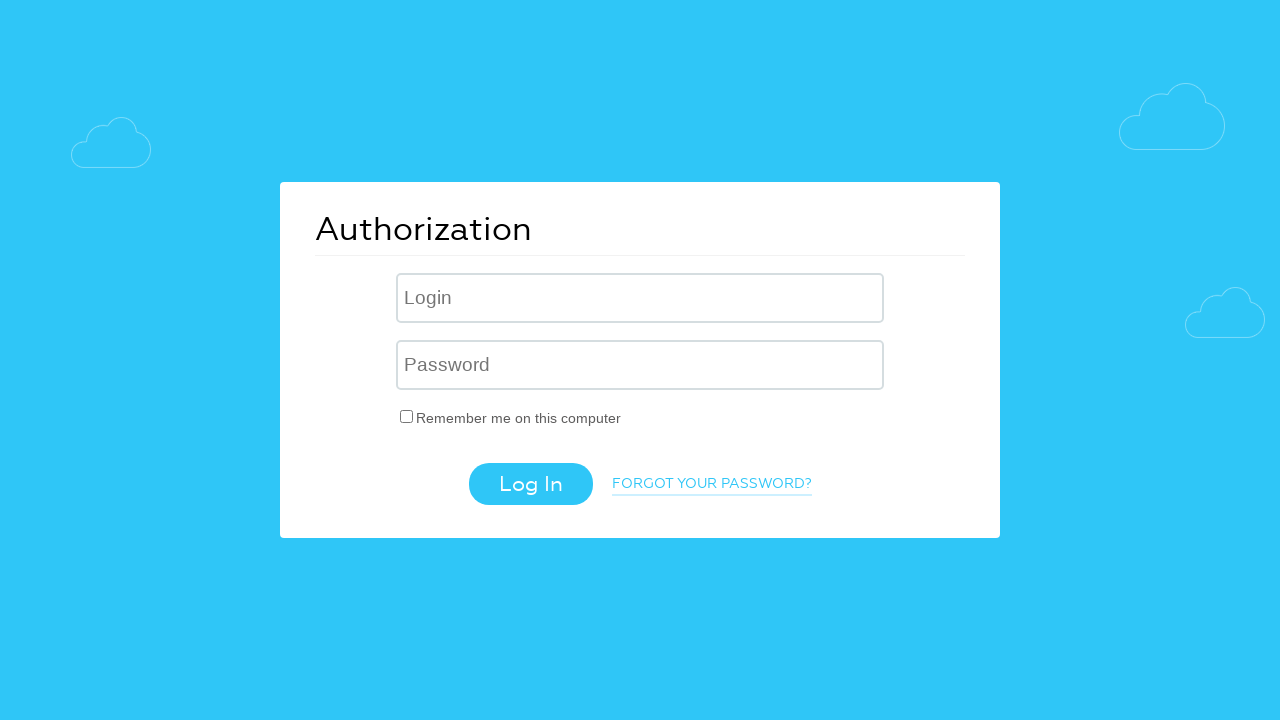

Verified 'Remember me' label text matches expected value
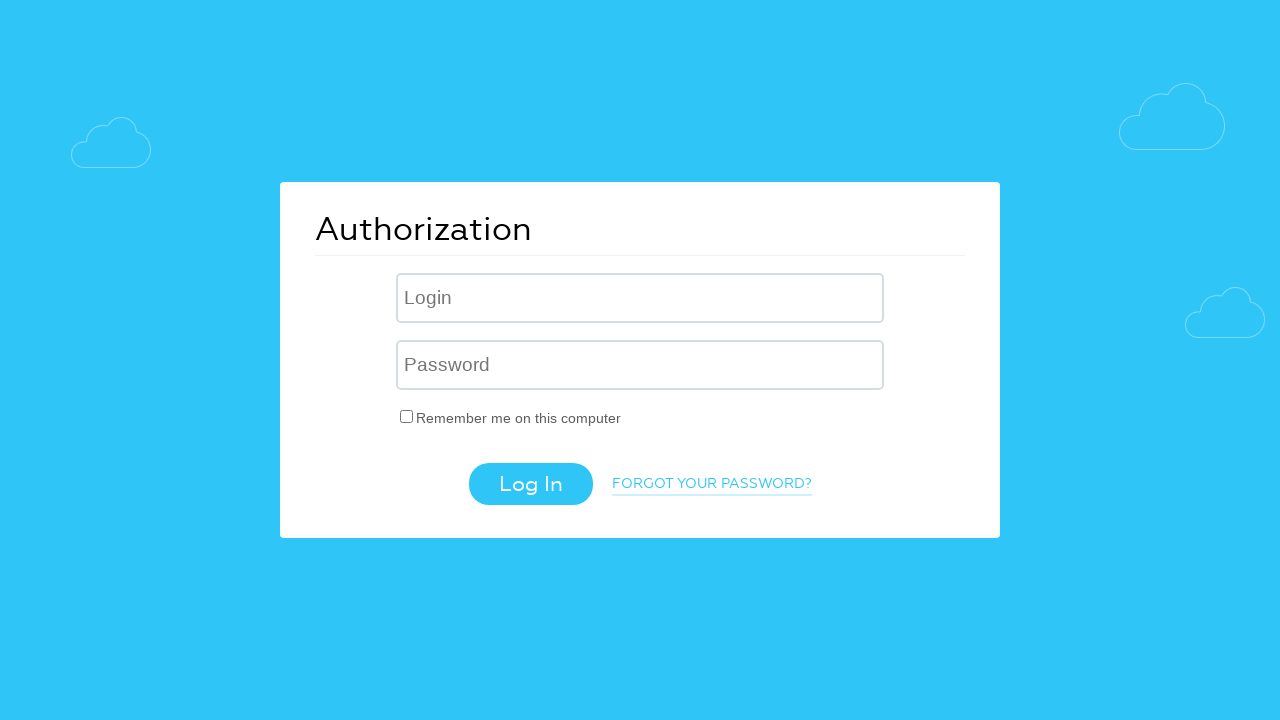

Located 'Forgot your password?' link element
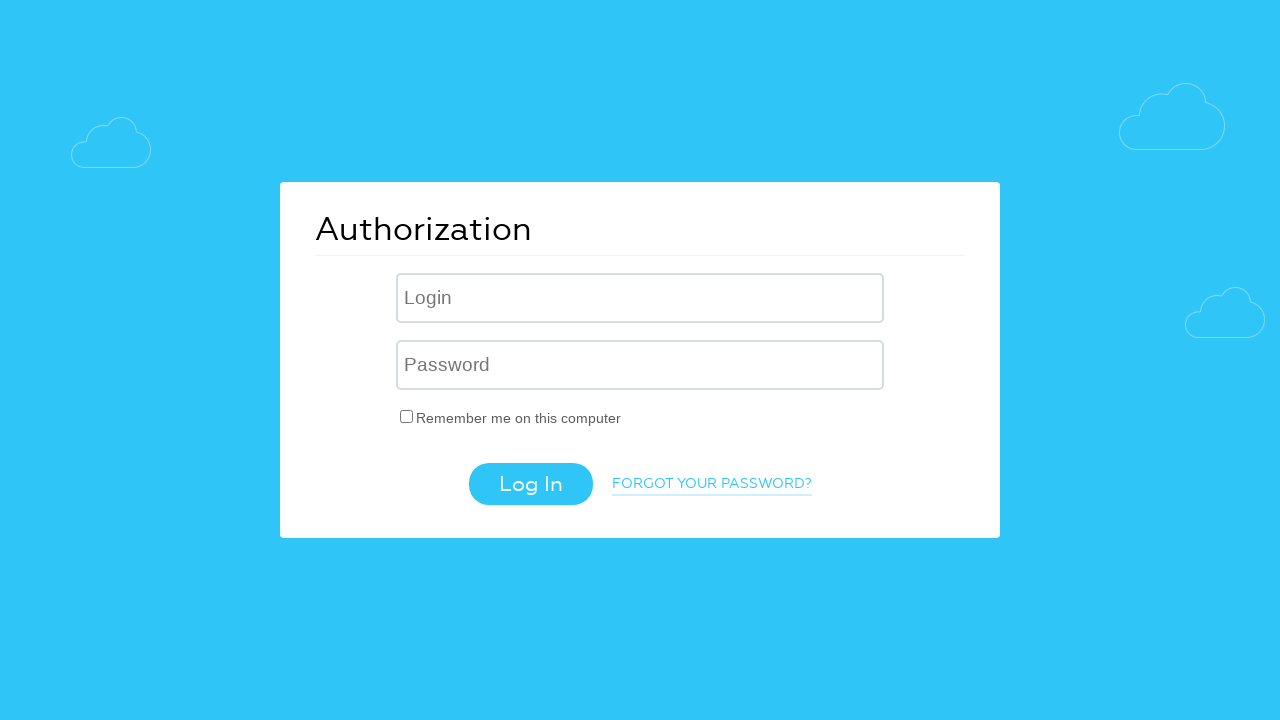

Extracted 'Forgot your password?' link text: 'Forgot your password?'
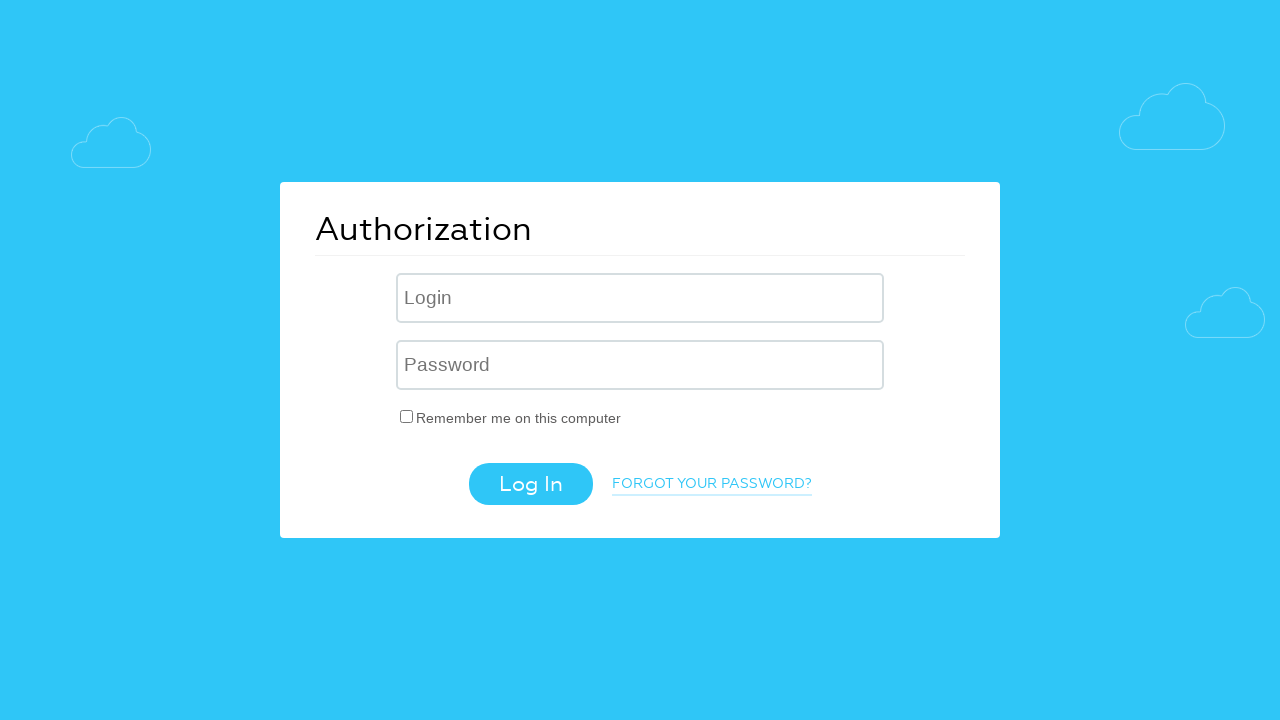

Verified 'Forgot your password?' link text matches expected value
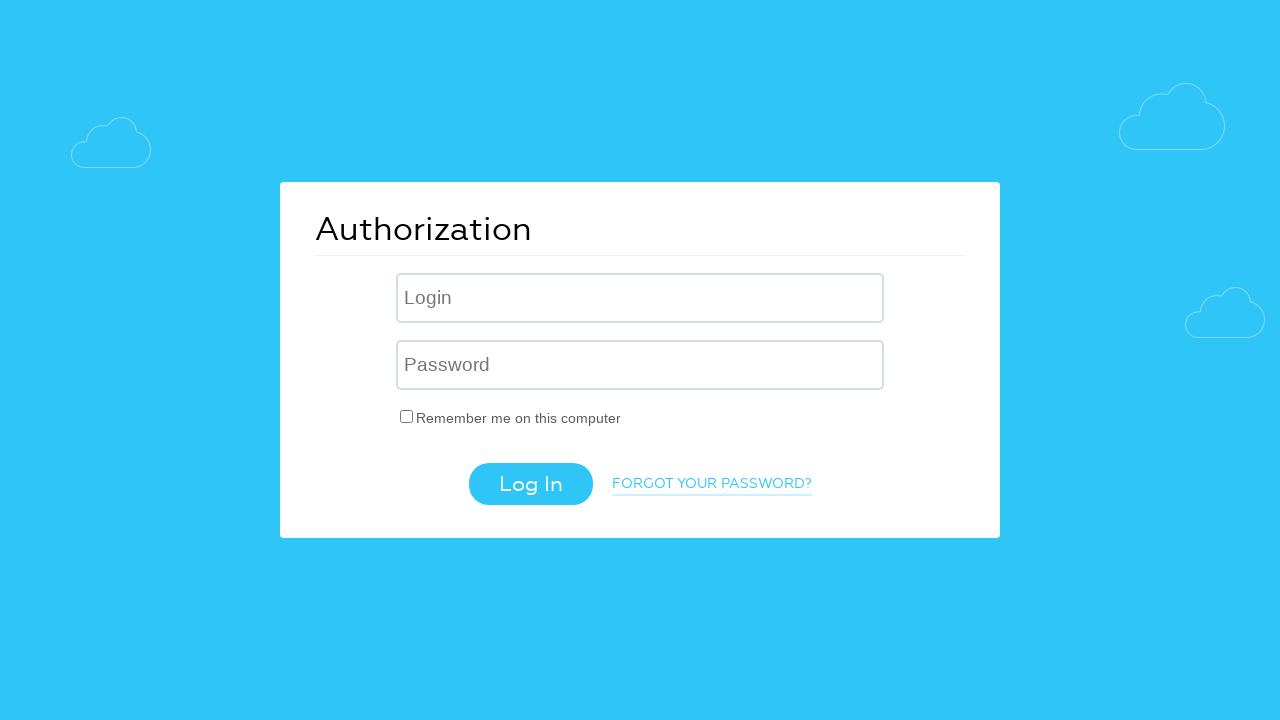

Extracted 'Forgot your password?' link href attribute: '/?forgot_password=yes'
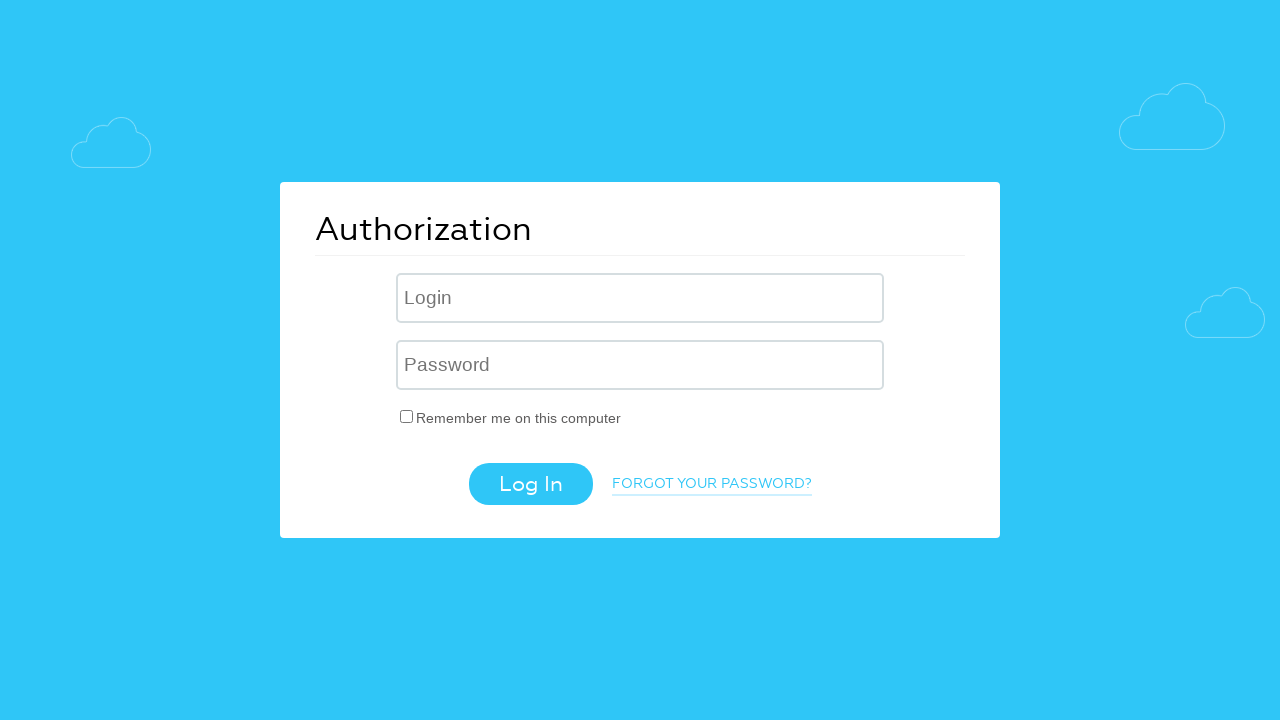

Verified href attribute contains expected parameter 'forgot_password=yes'
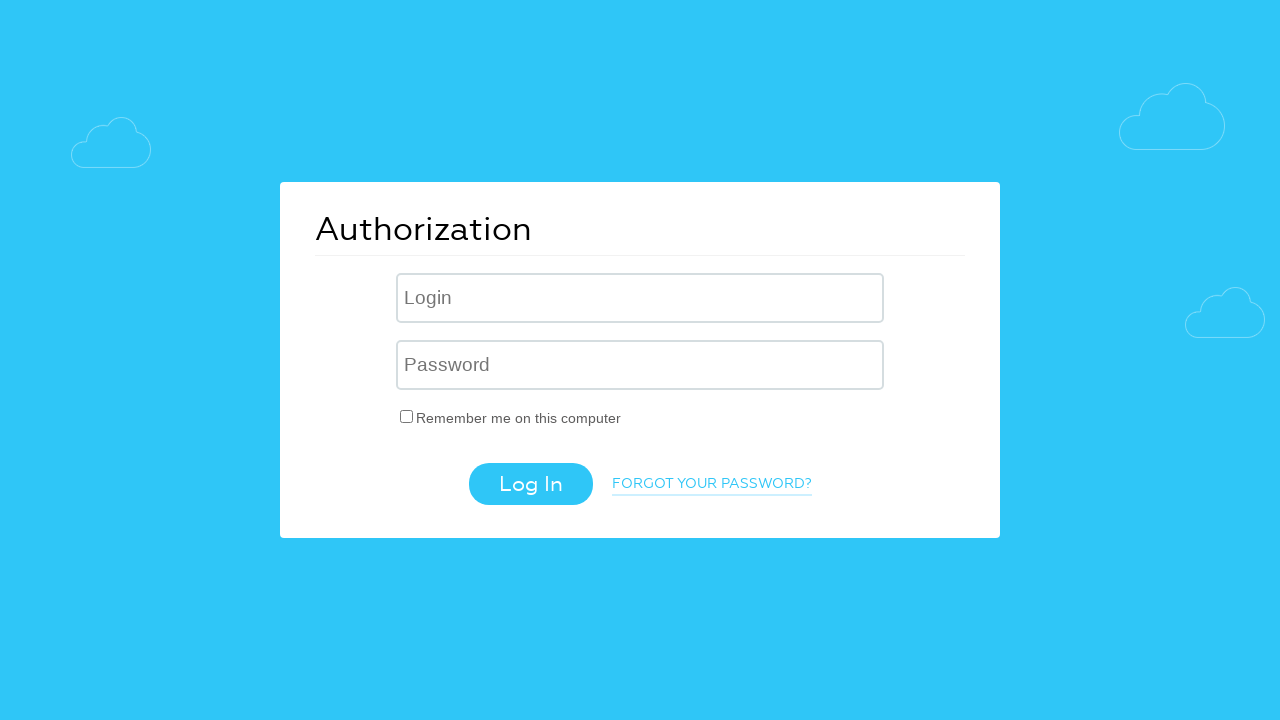

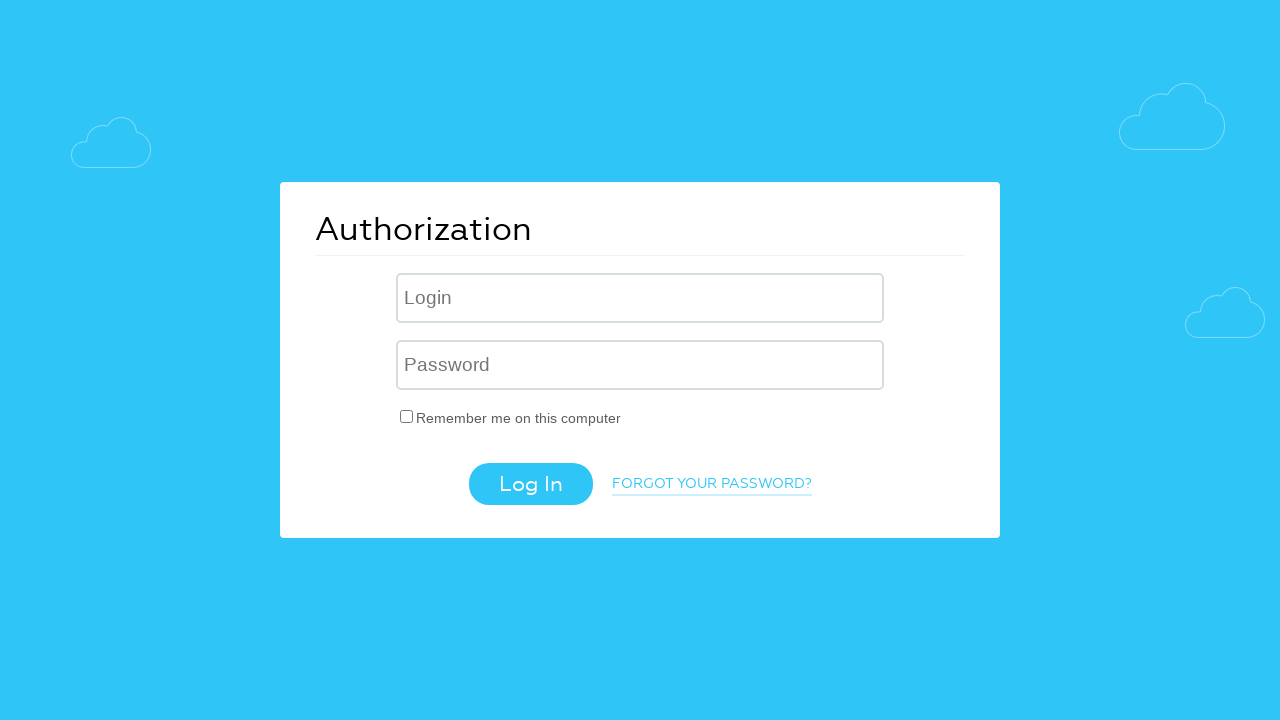